Fills out a Google Form with address, price, and link information, then submits the form

Starting URL: https://docs.google.com/forms/d/e/1FAIpQLSdfJPjB3tVD0BisdRLOCa07-TbLzAG2idyEUQXImExKQonP_g/viewform?usp=sf_link

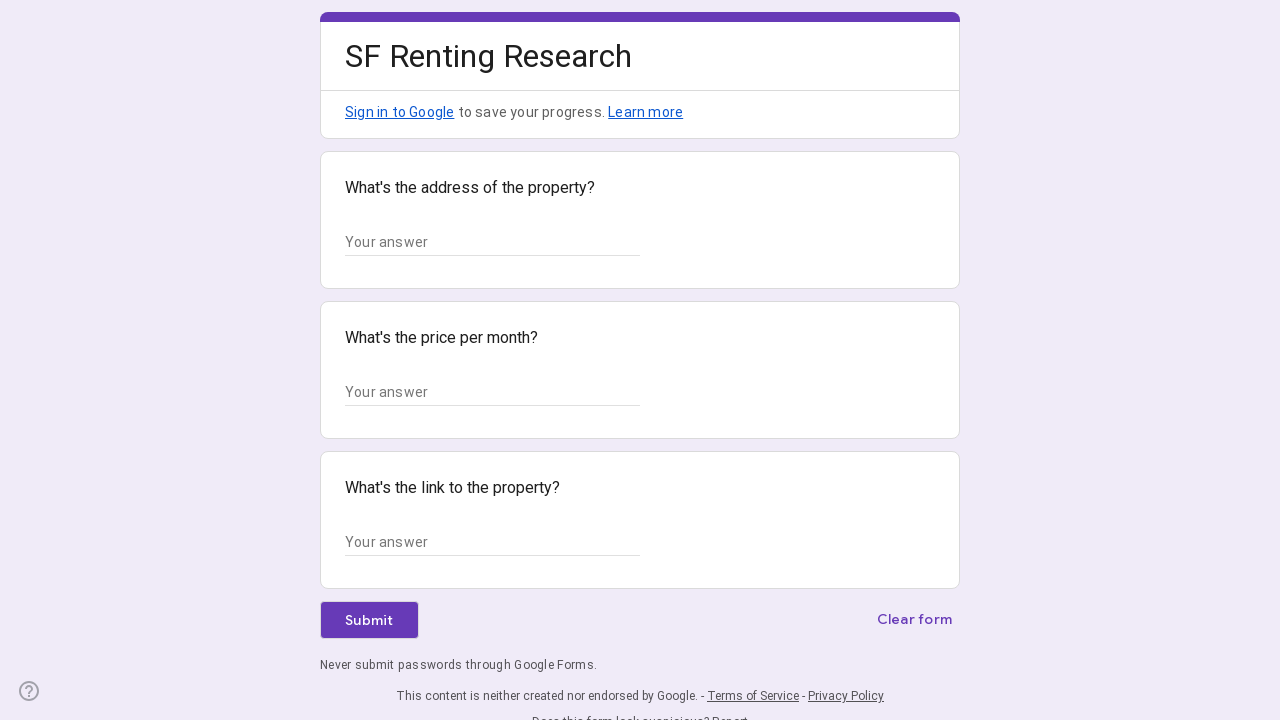

Waited for form input fields to be visible
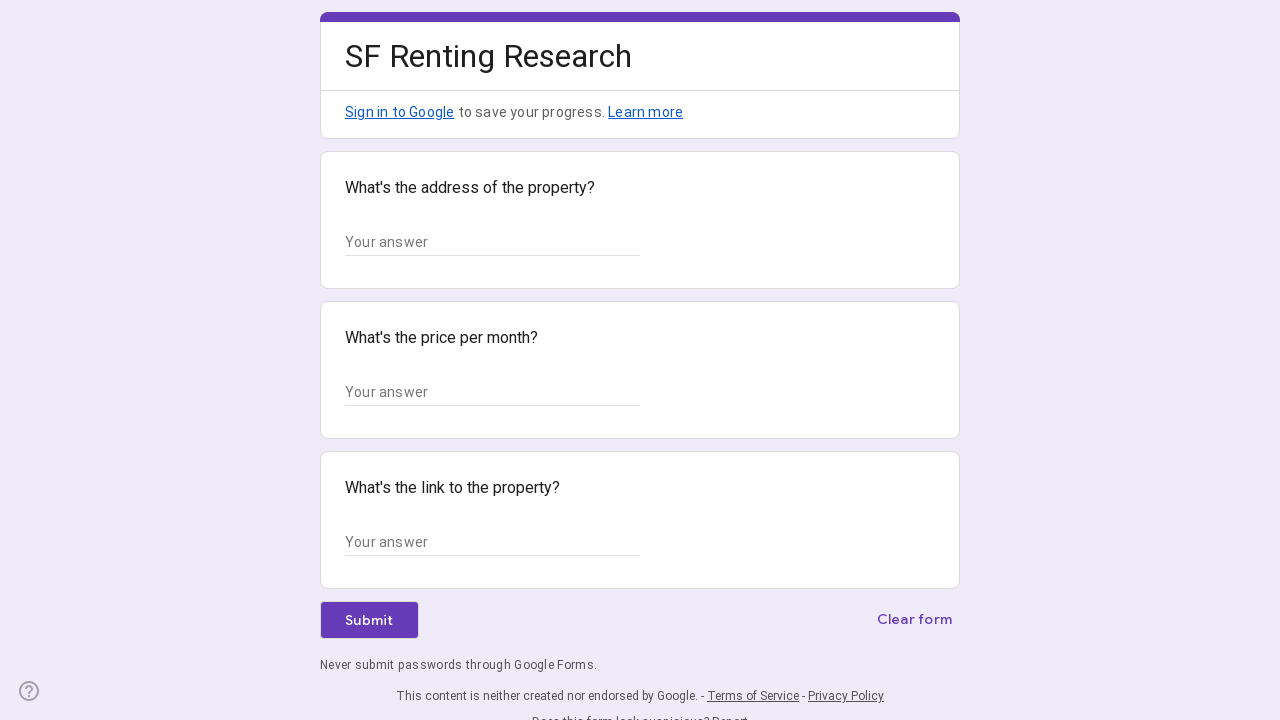

Located all form input fields
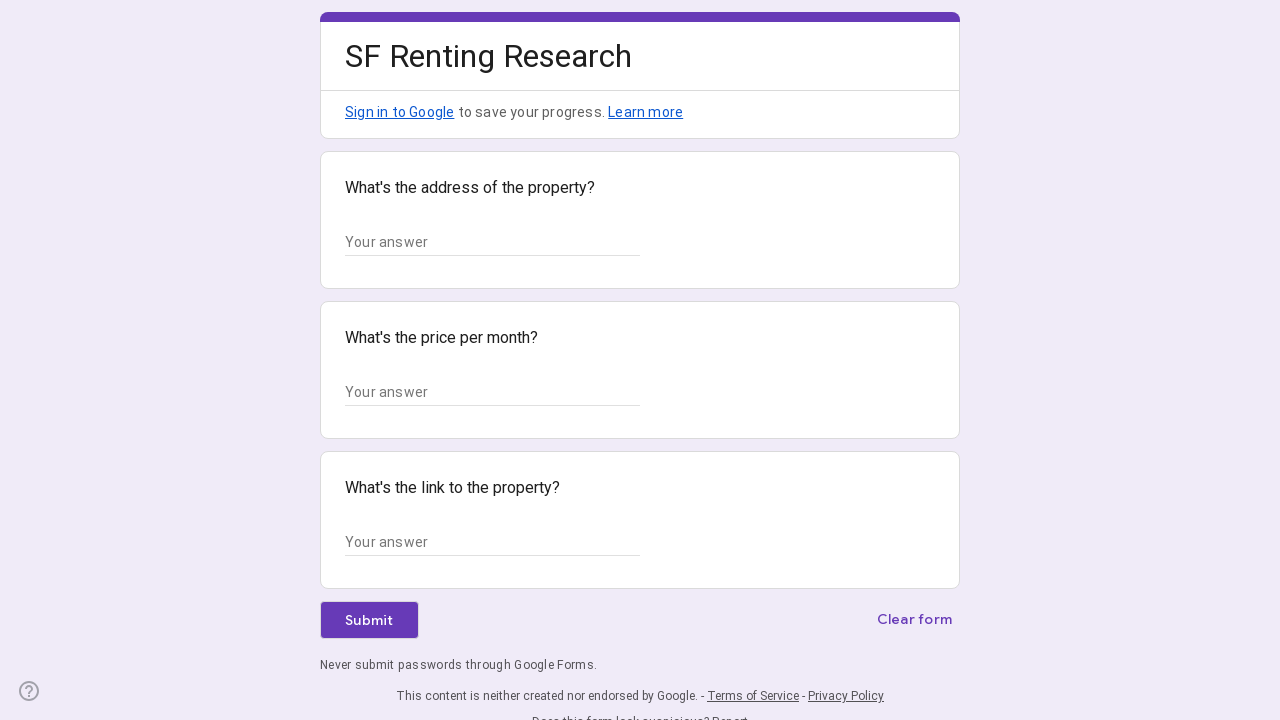

Filled address field with '123 Main Street, New York, NY 10001' on div.Xb9hP input >> nth=0
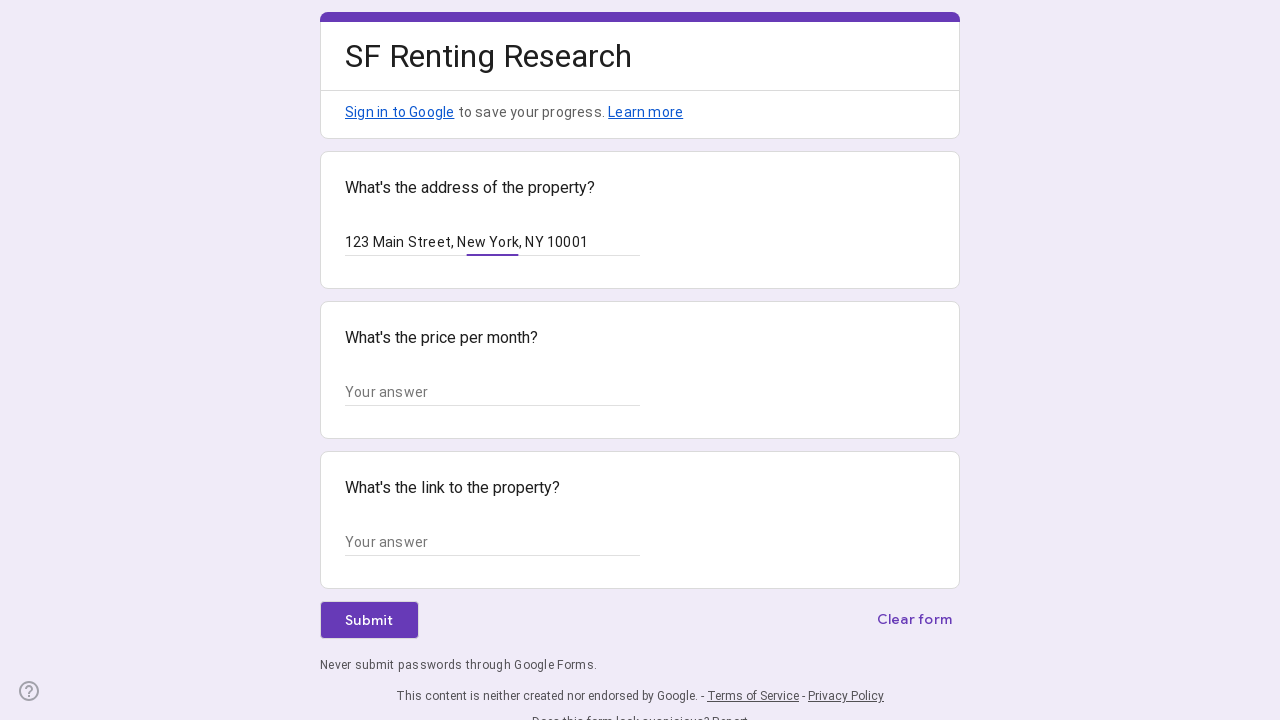

Filled price field with '$2,500/month' on div.Xb9hP input >> nth=1
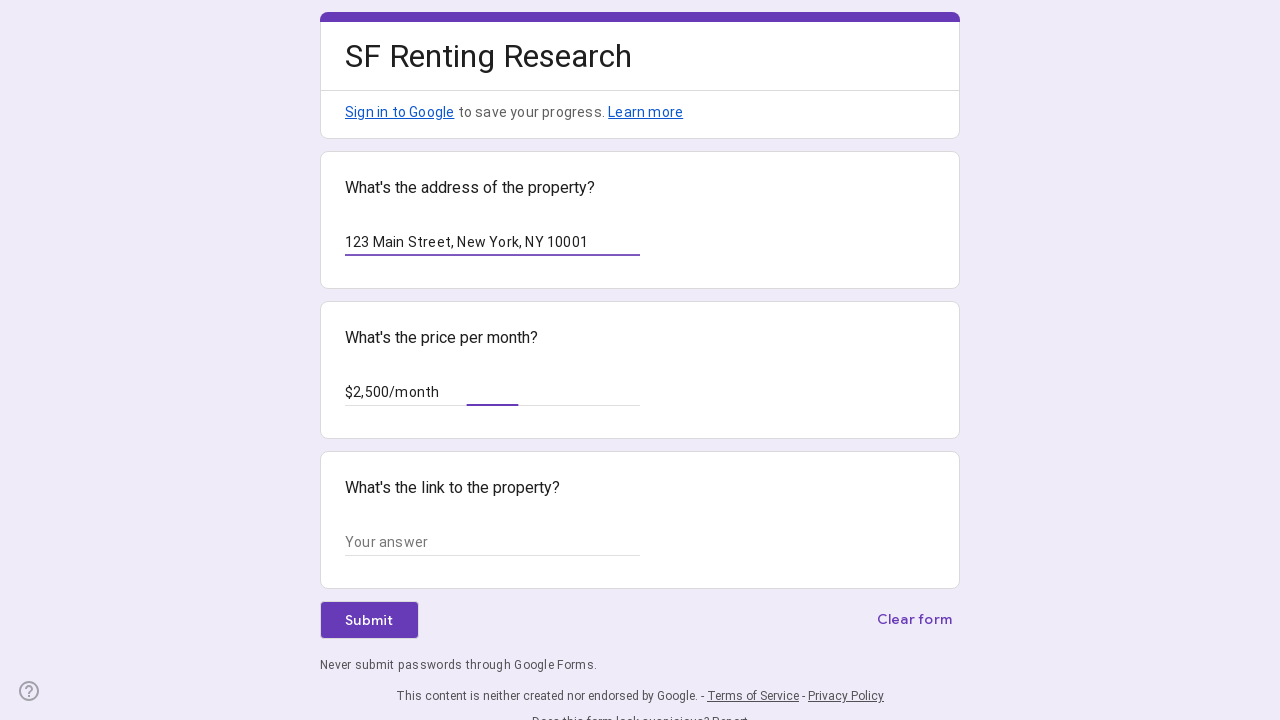

Filled link field with 'https://example.com/listing/12345' on div.Xb9hP input >> nth=2
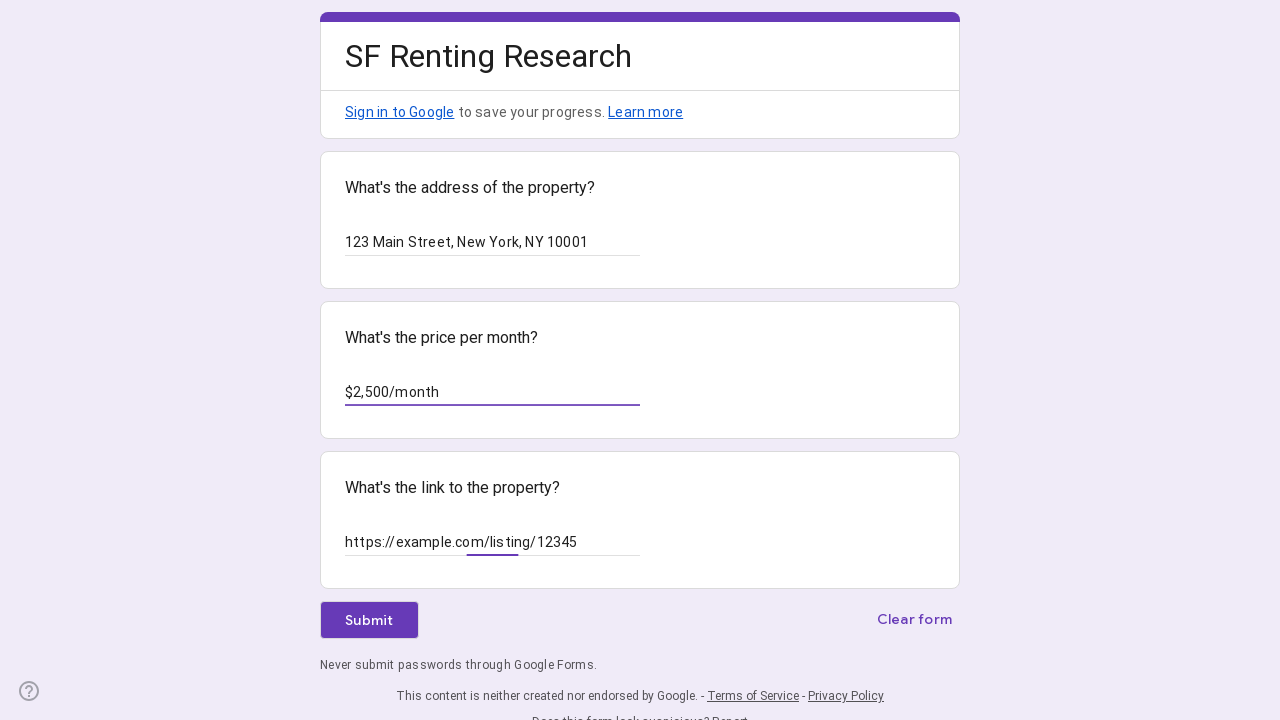

Clicked the form submit button at (369, 620) on xpath=//*[@id="mG61Hd"]/div[2]/div/div[3]/div[1]/div[1]/div
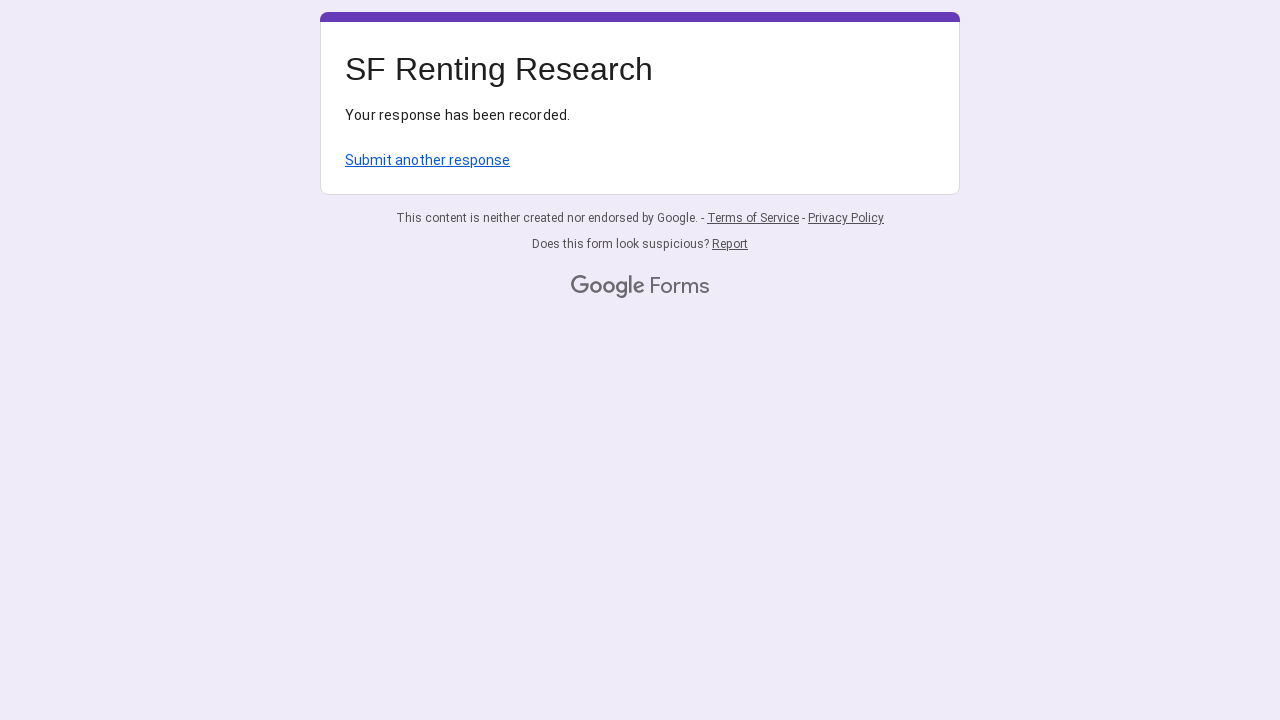

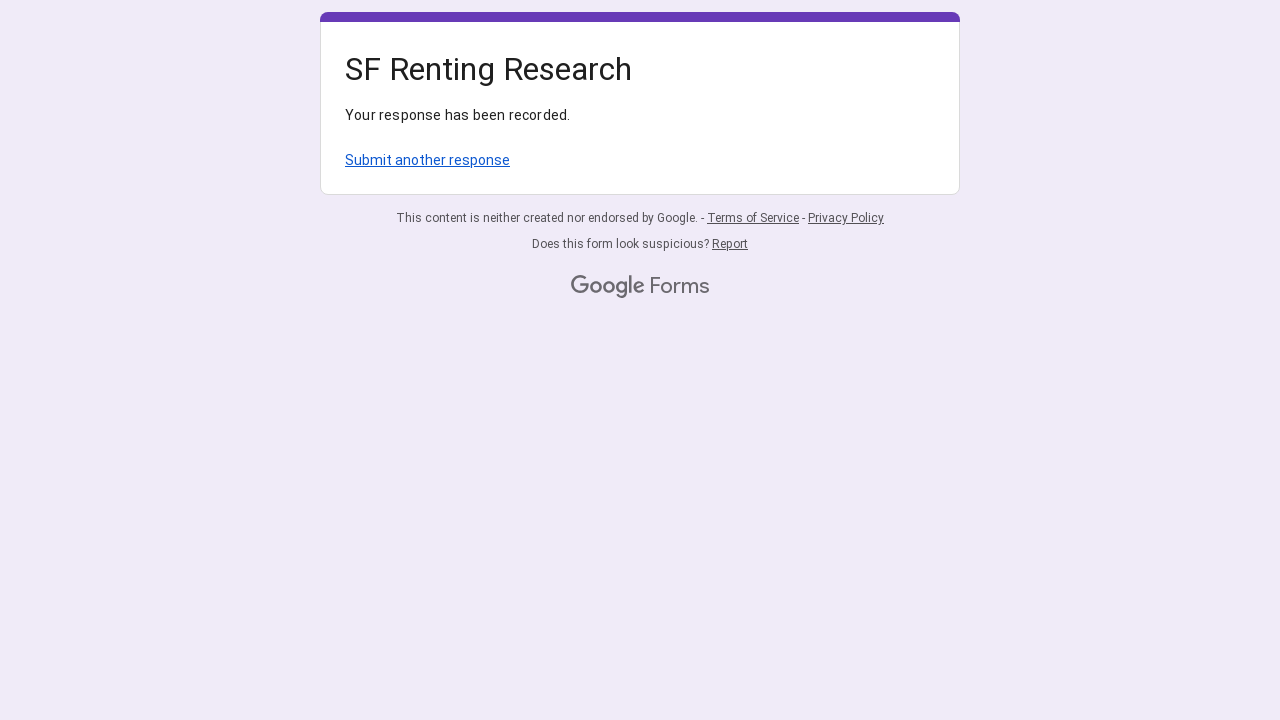